Tests JavaScript scroll functionality by navigating to a webpage and scrolling to the bottom of the page

Starting URL: https://www.hyrtutorials.com/

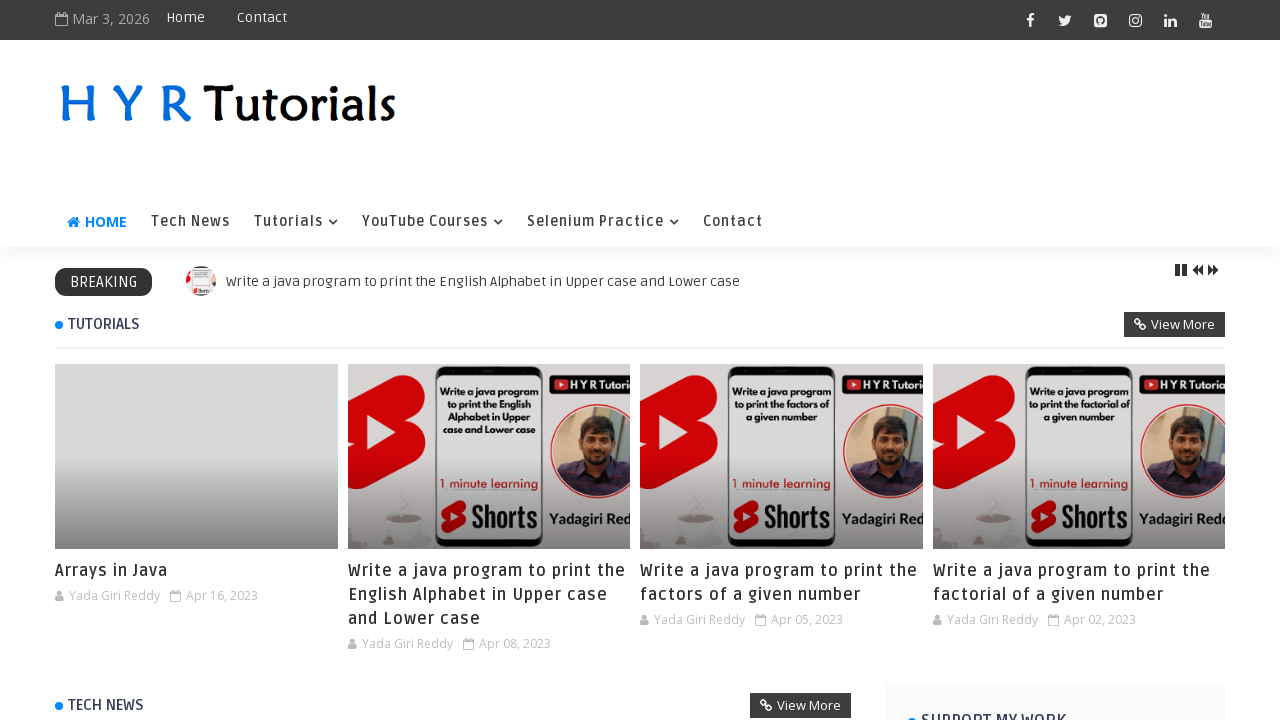

Waited for page to load (domcontentloaded state)
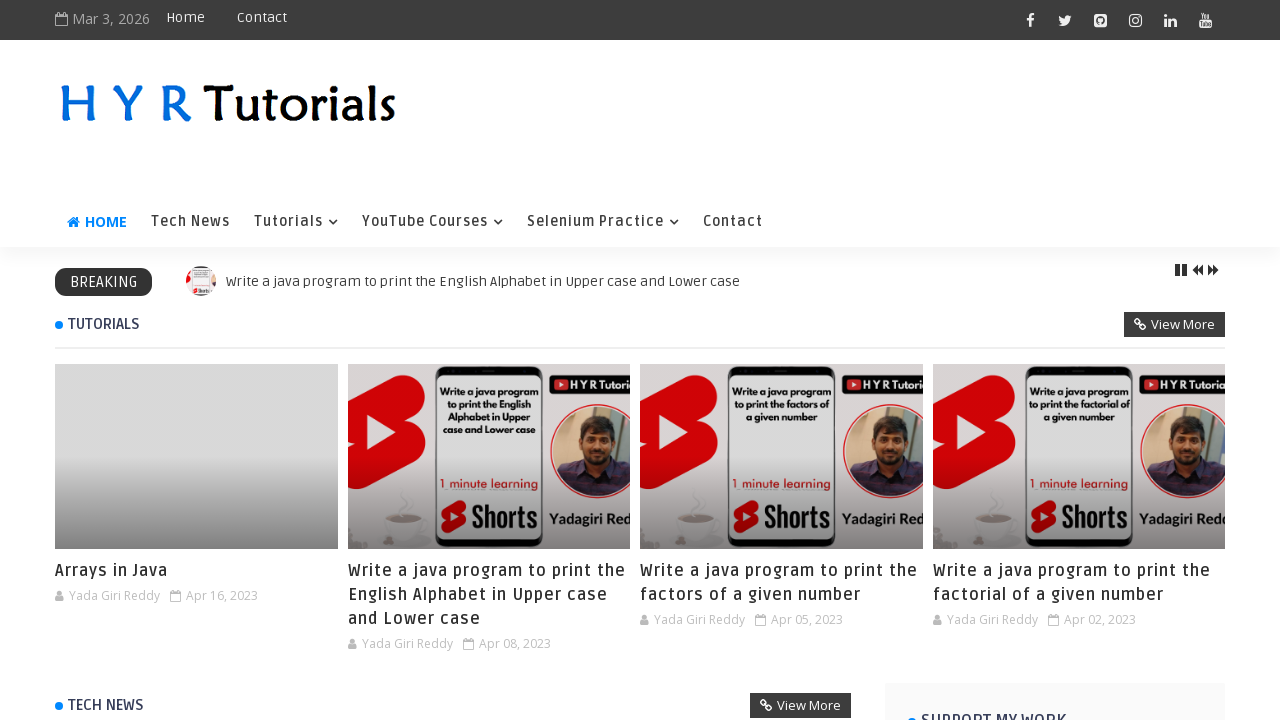

Scrolled to the bottom of the page using JavaScript
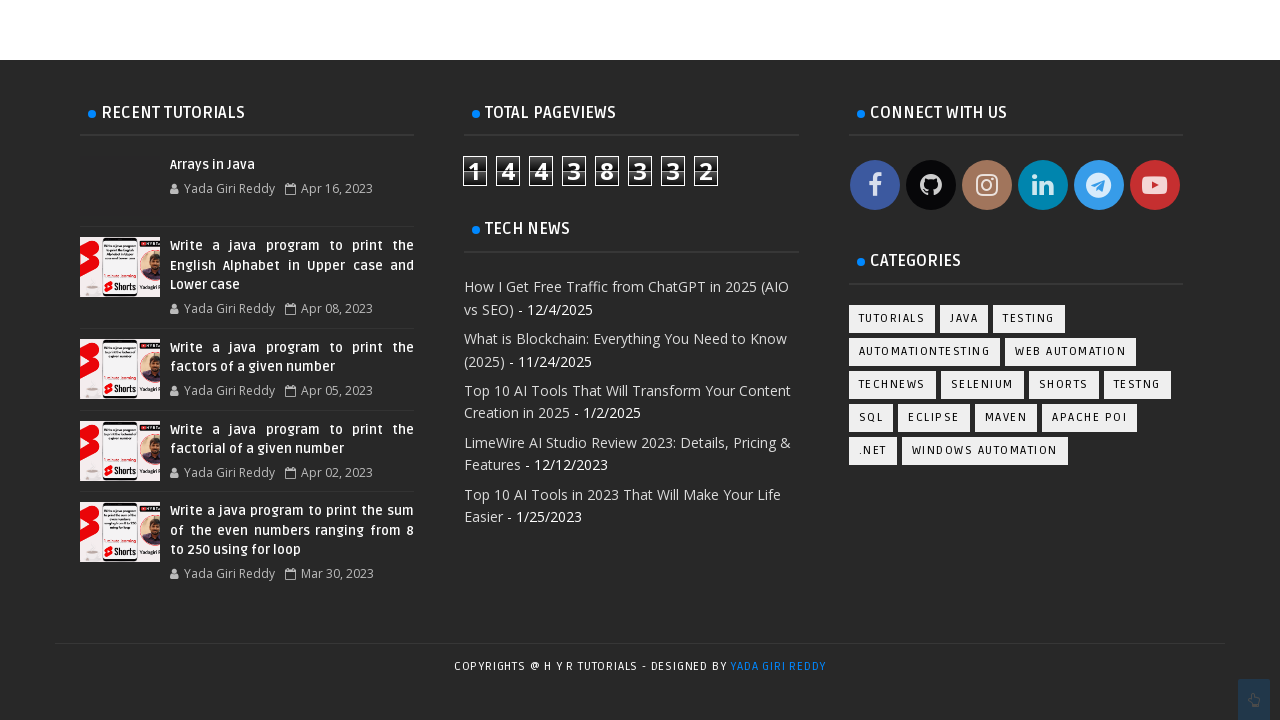

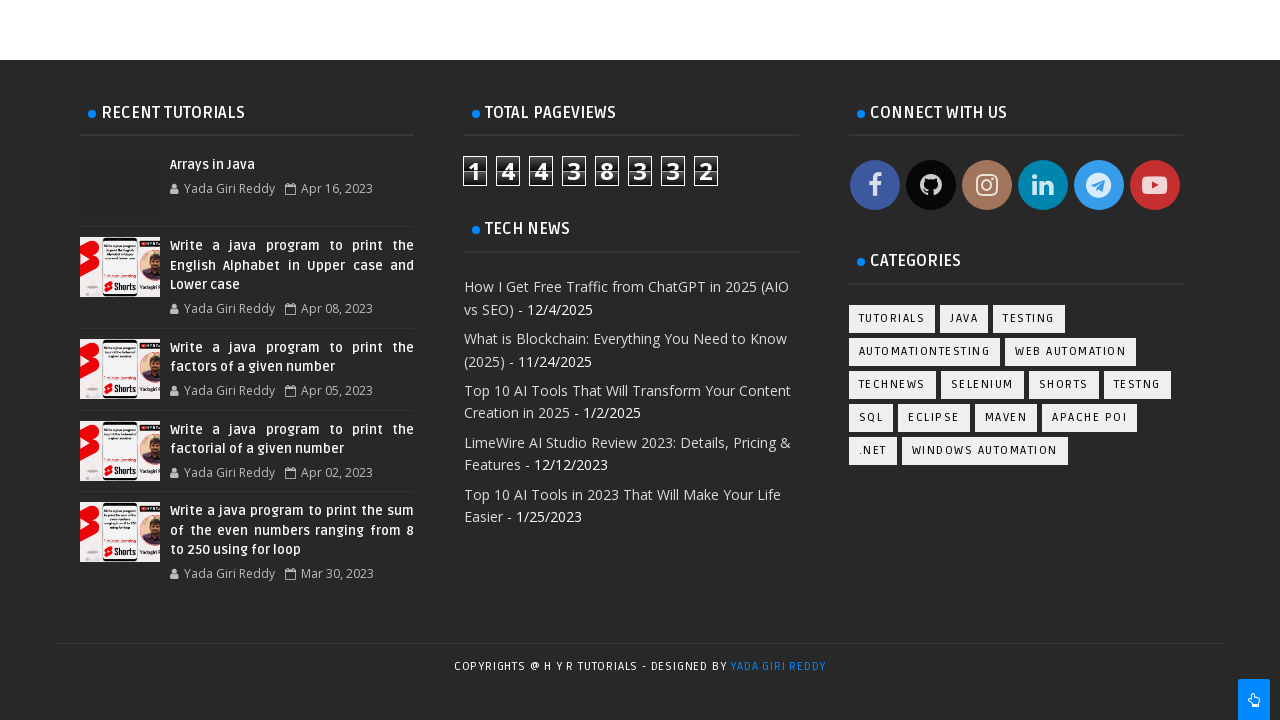